Tests that the No radio button is disabled and cannot be selected.

Starting URL: https://demoqa.com/radio-button

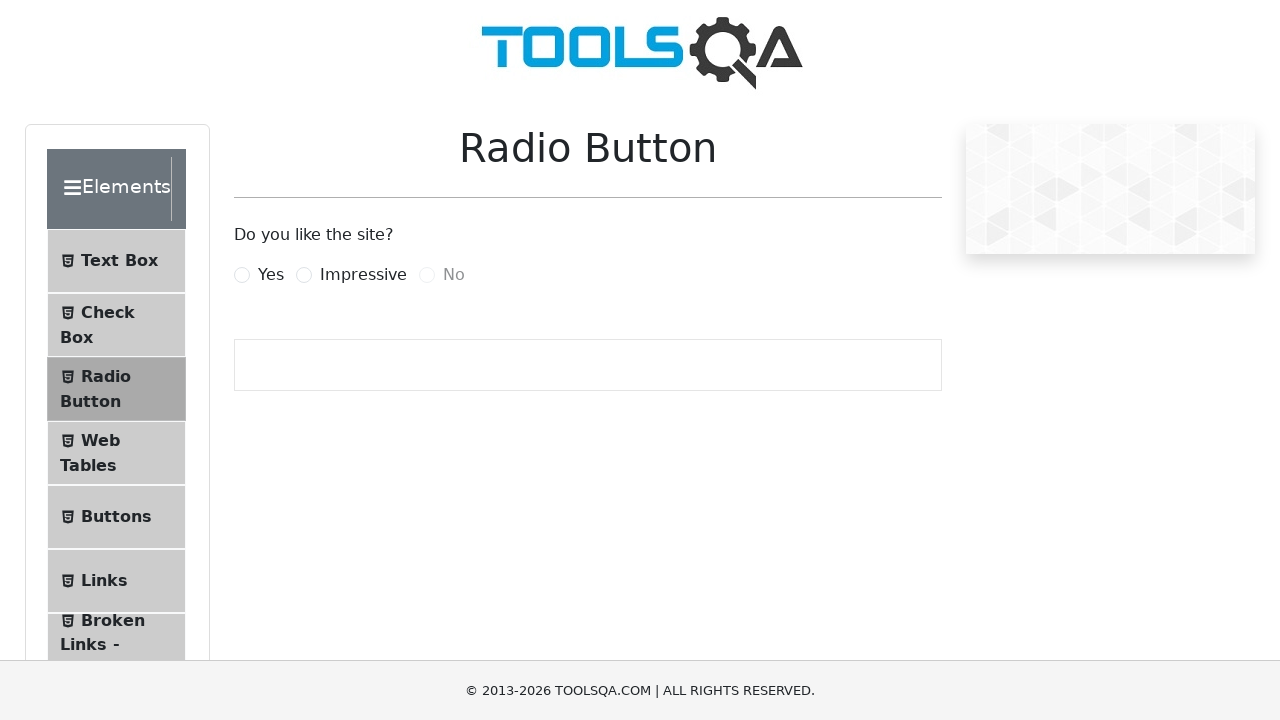

Navigated to radio button test page
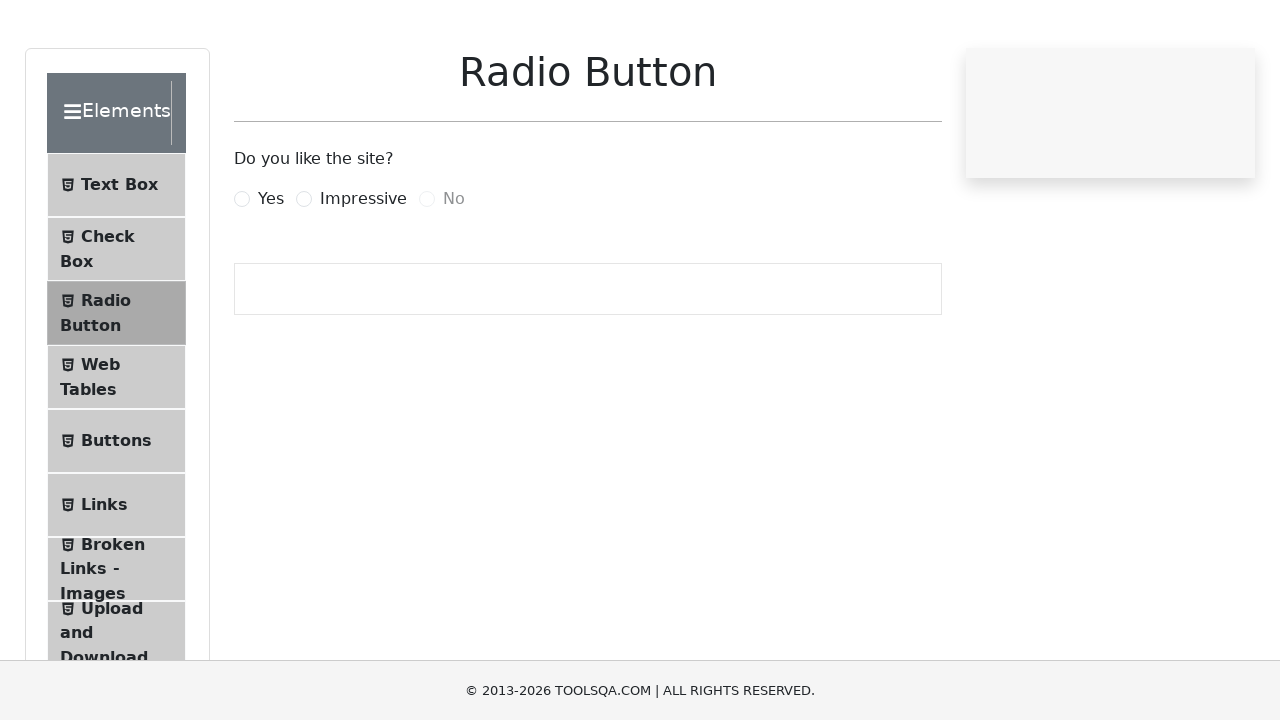

Located the No radio button element
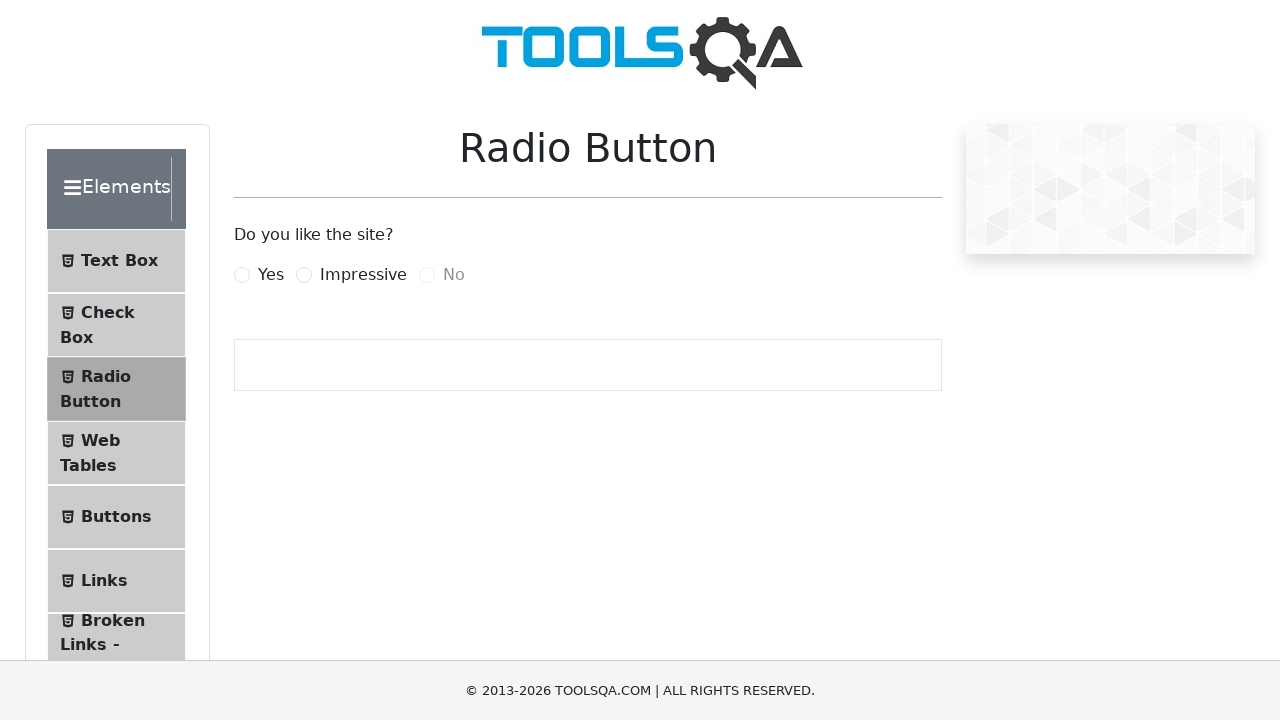

Verified that No radio button is disabled
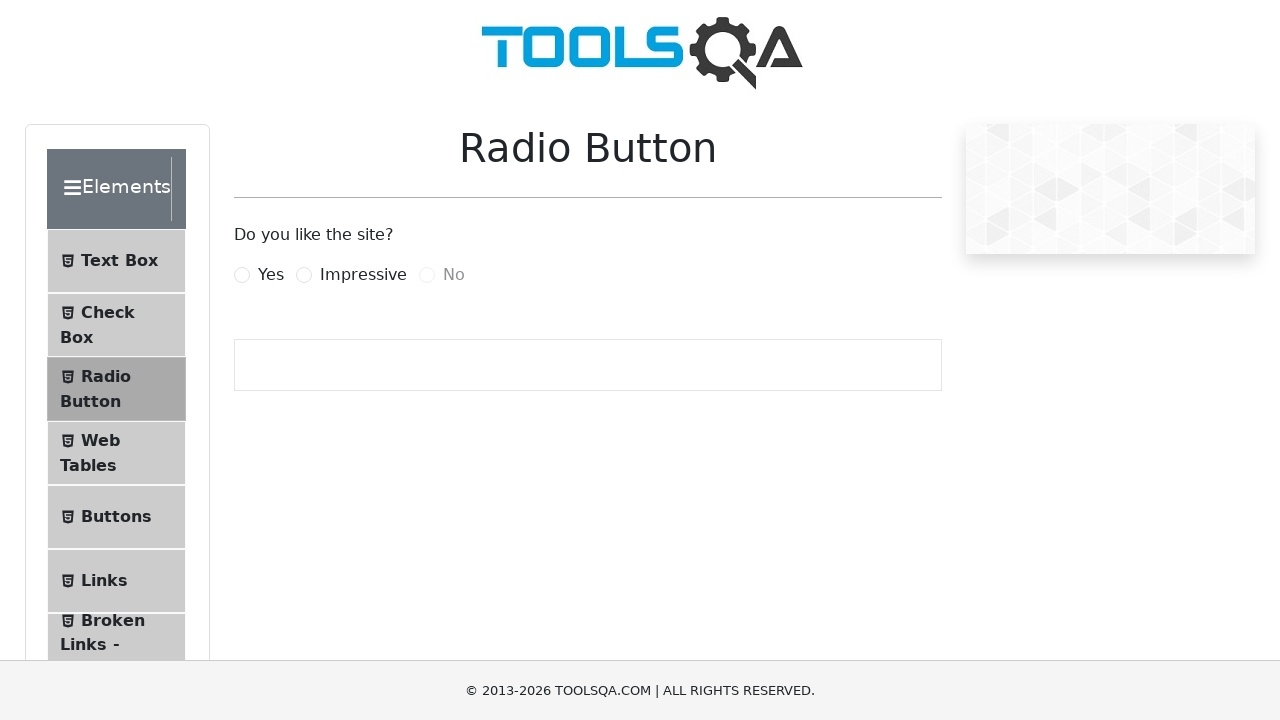

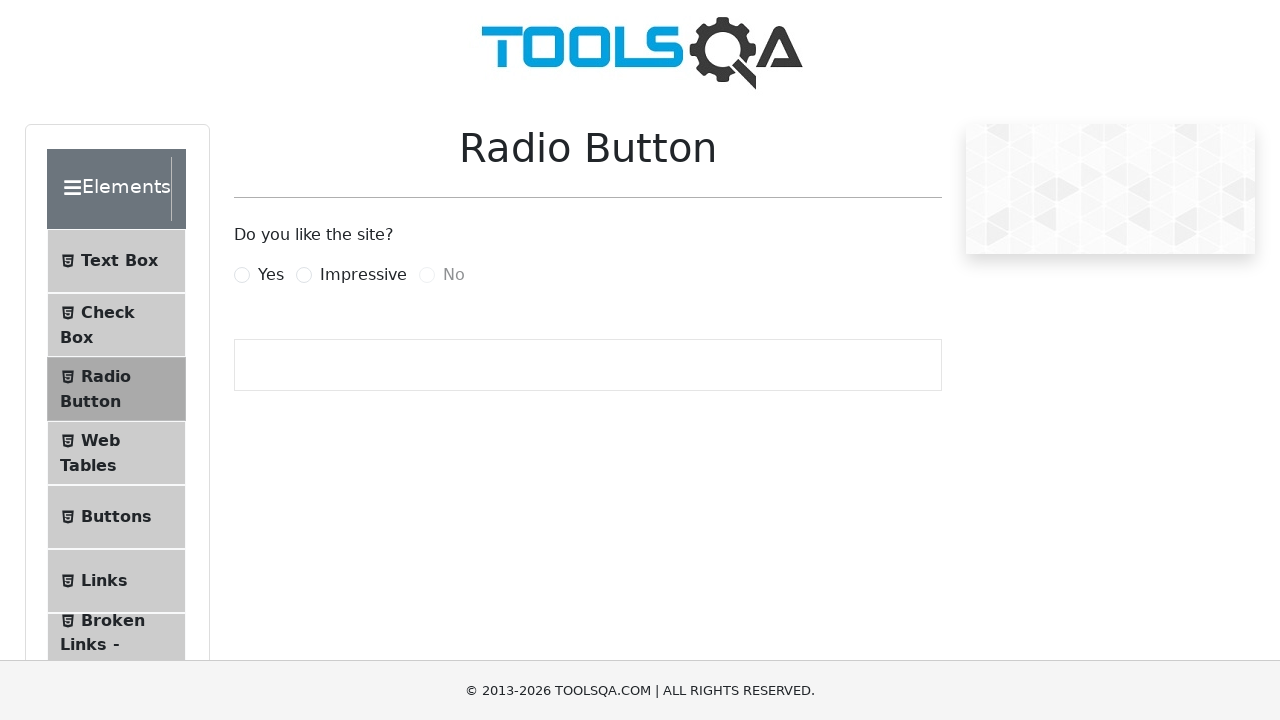